Tests the UK visa checker for a Colombian national coming to join a partner for a long stay with UK immigration status

Starting URL: https://www.gov.uk/check-uk-visa

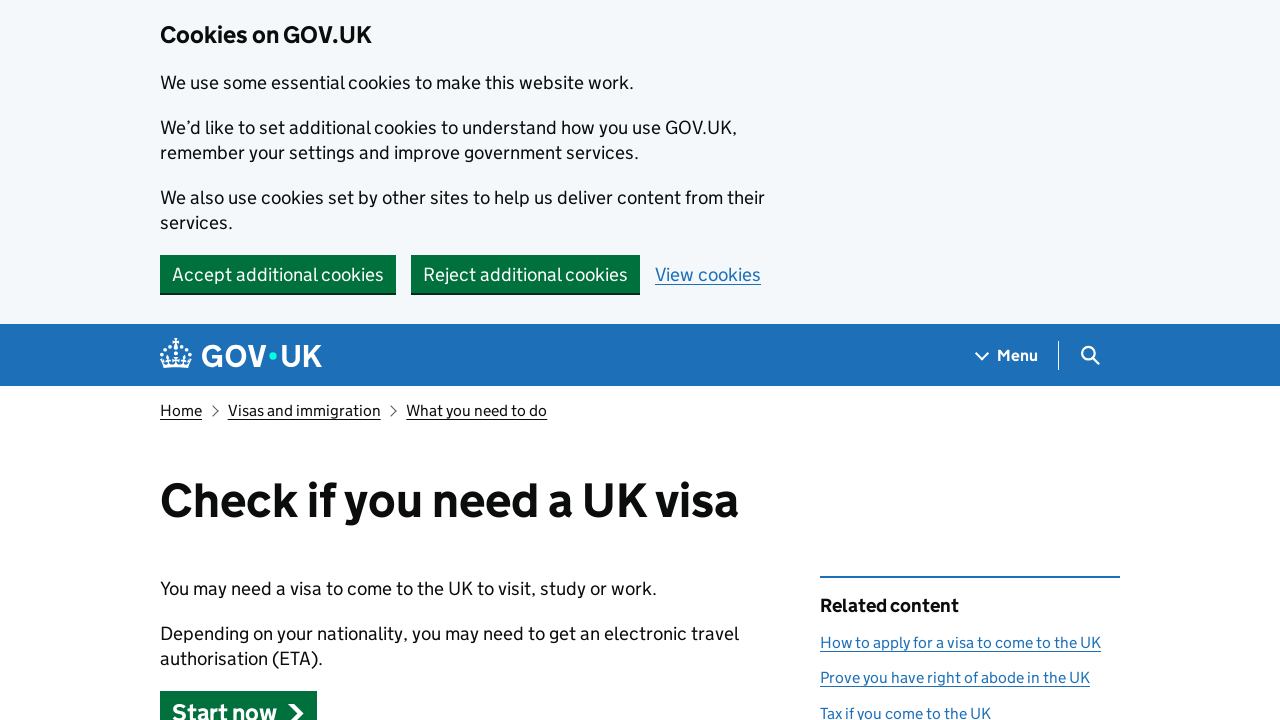

Clicked start button to begin UK visa checker at (238, 698) on .gem-c-button.govuk-button.govuk-button--start
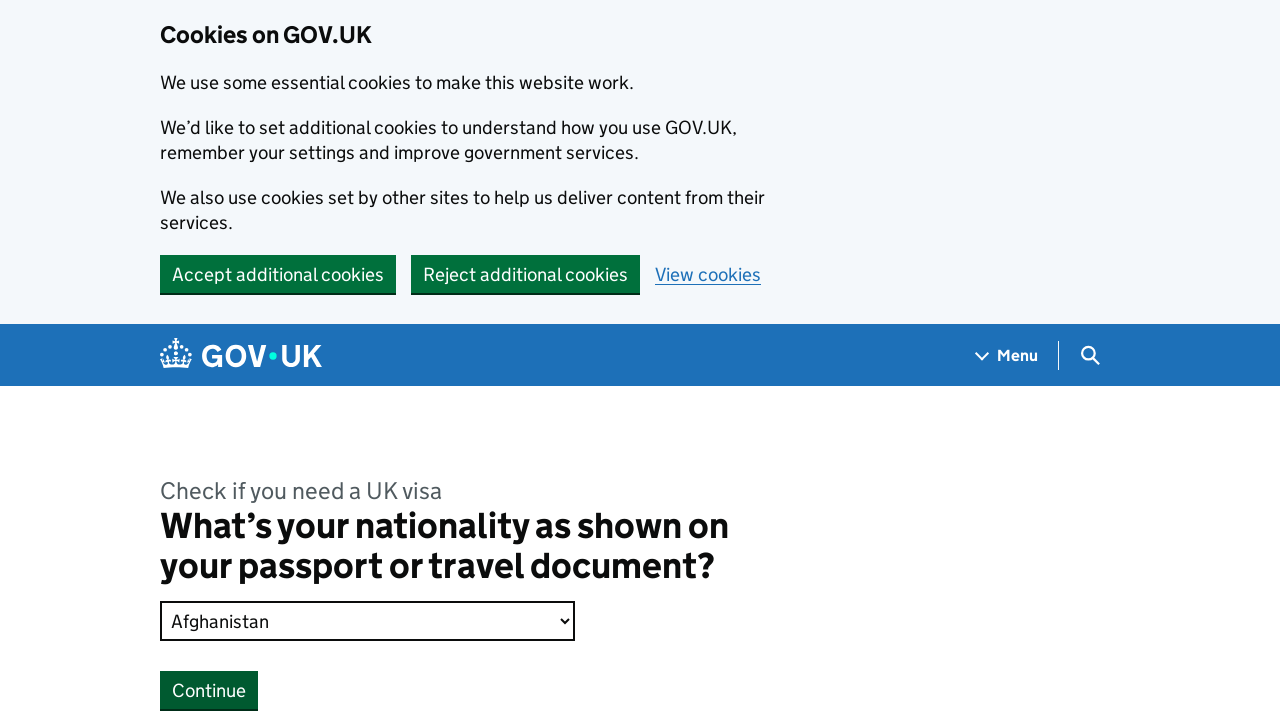

Selected 'Colombia' as nationality from dropdown on .govuk-select
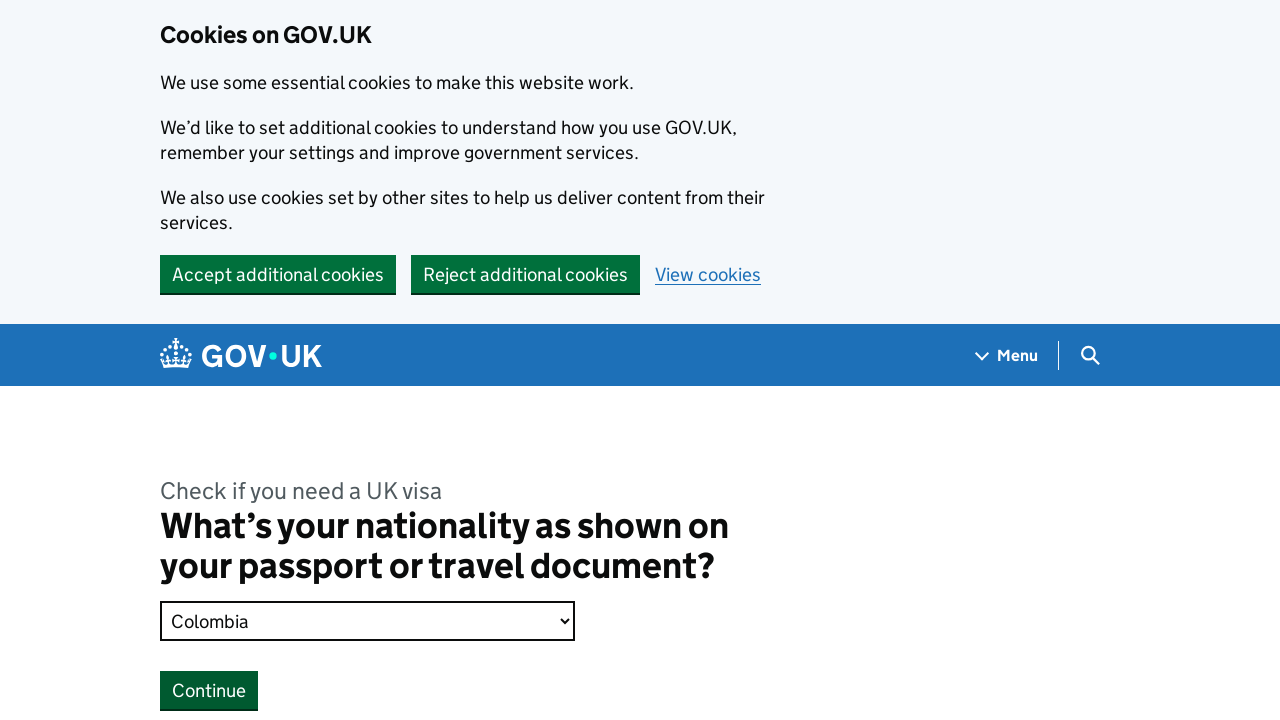

Clicked continue button after selecting nationality at (209, 690) on .gem-c-button.govuk-button.gem-c-button--bottom-margin
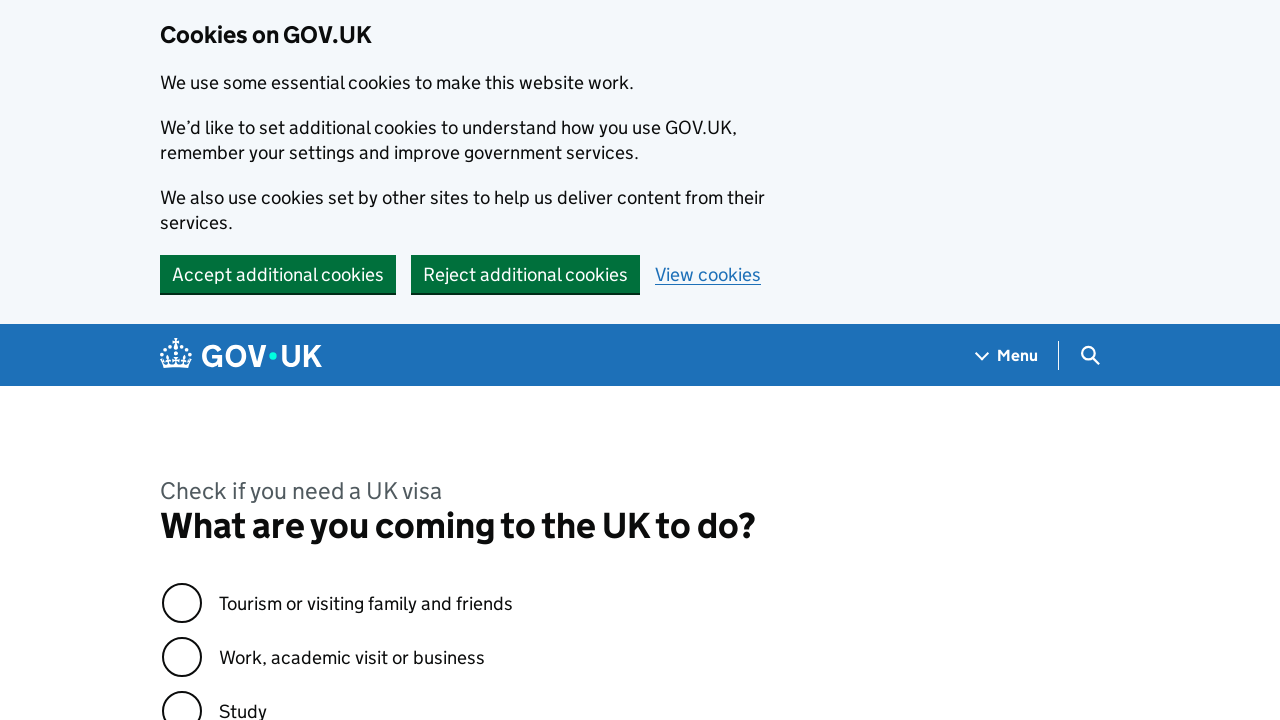

Selected 'Join partner or family for a long stay' option at (182, 360) on .govuk-radios div:nth-child(5) input
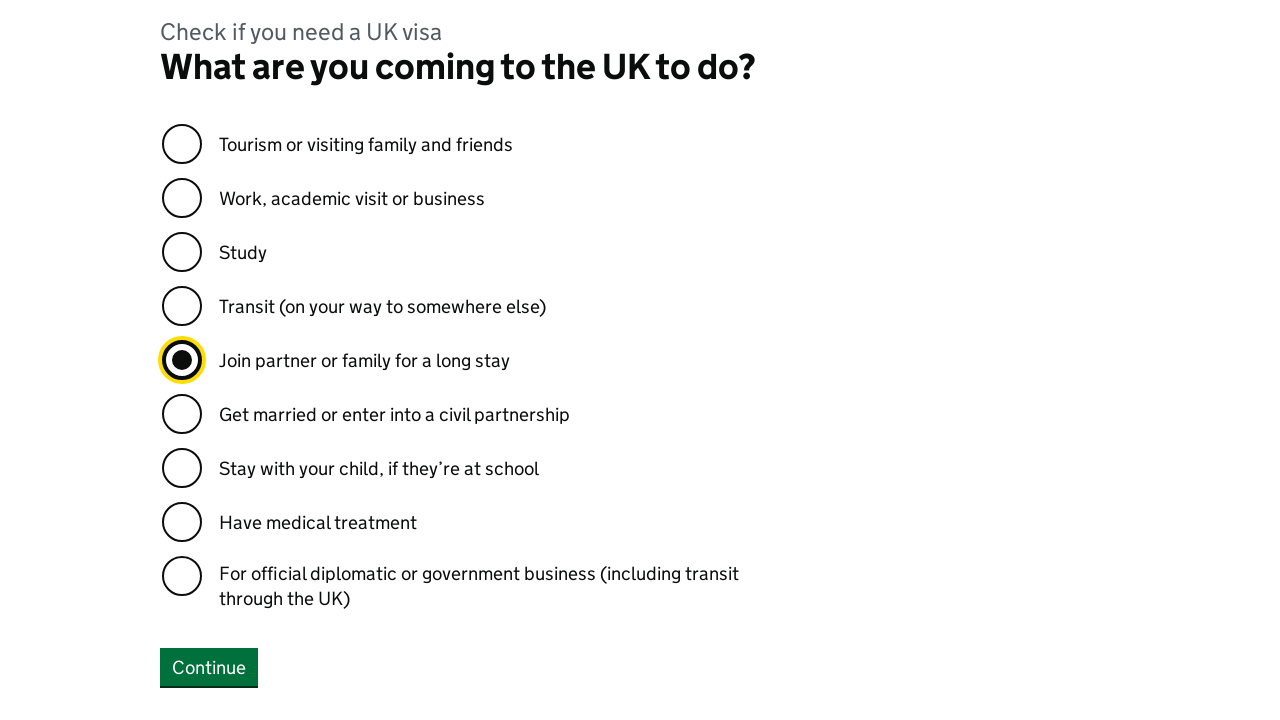

Clicked continue button to proceed with visa requirements check at (209, 667) on .gem-c-button.govuk-button.gem-c-button--bottom-margin
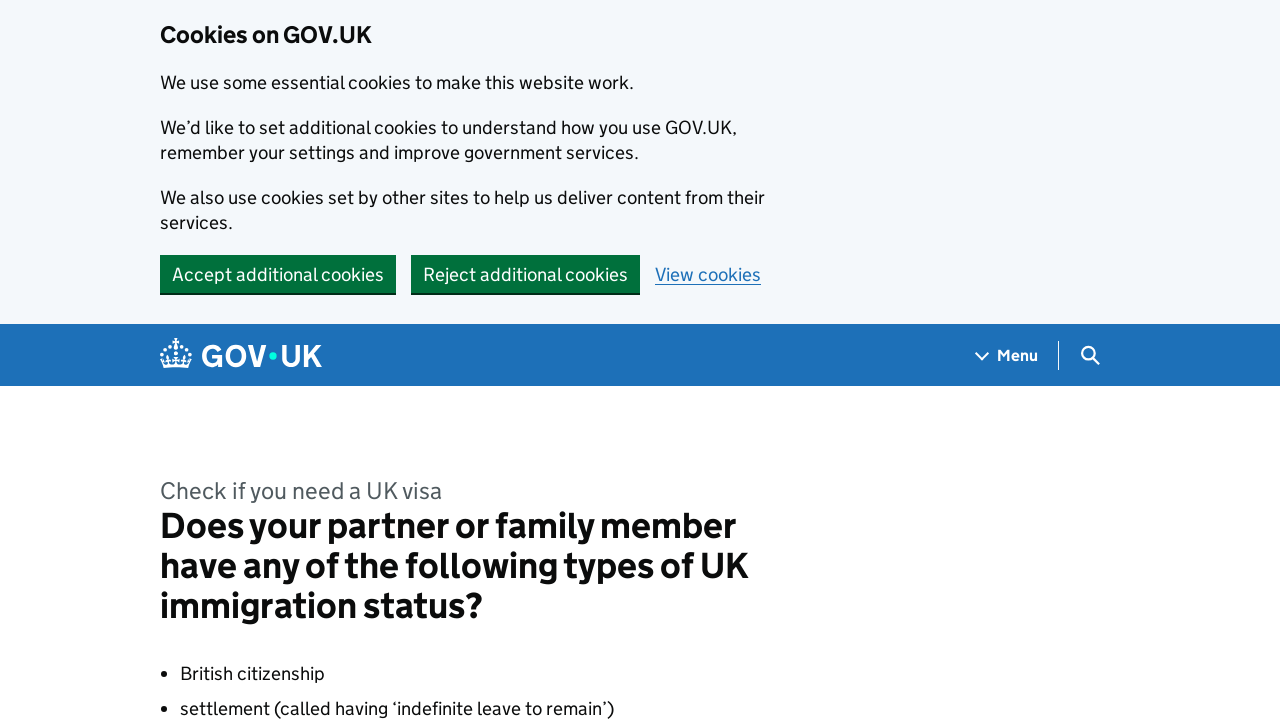

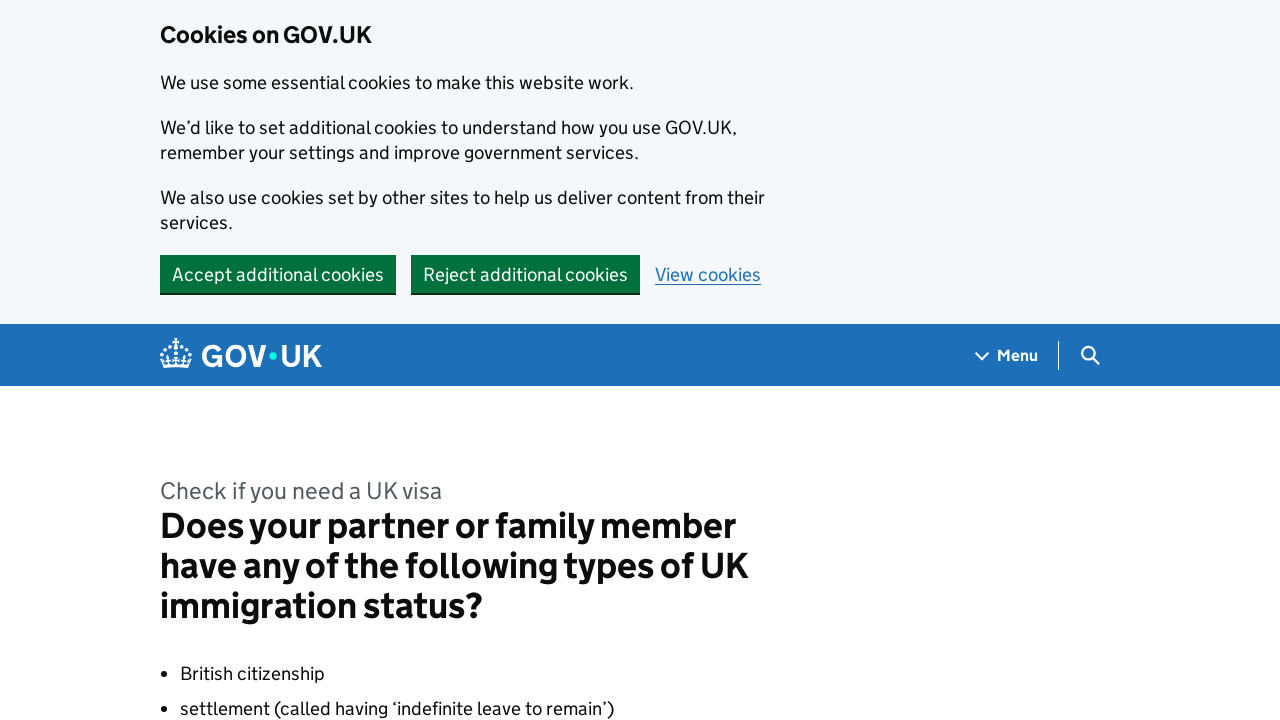